Tests various form controls on an automation practice page including dropdown selection, autocomplete suggestion selection, and checkbox interactions

Starting URL: https://rahulshettyacademy.com/AutomationPractice/

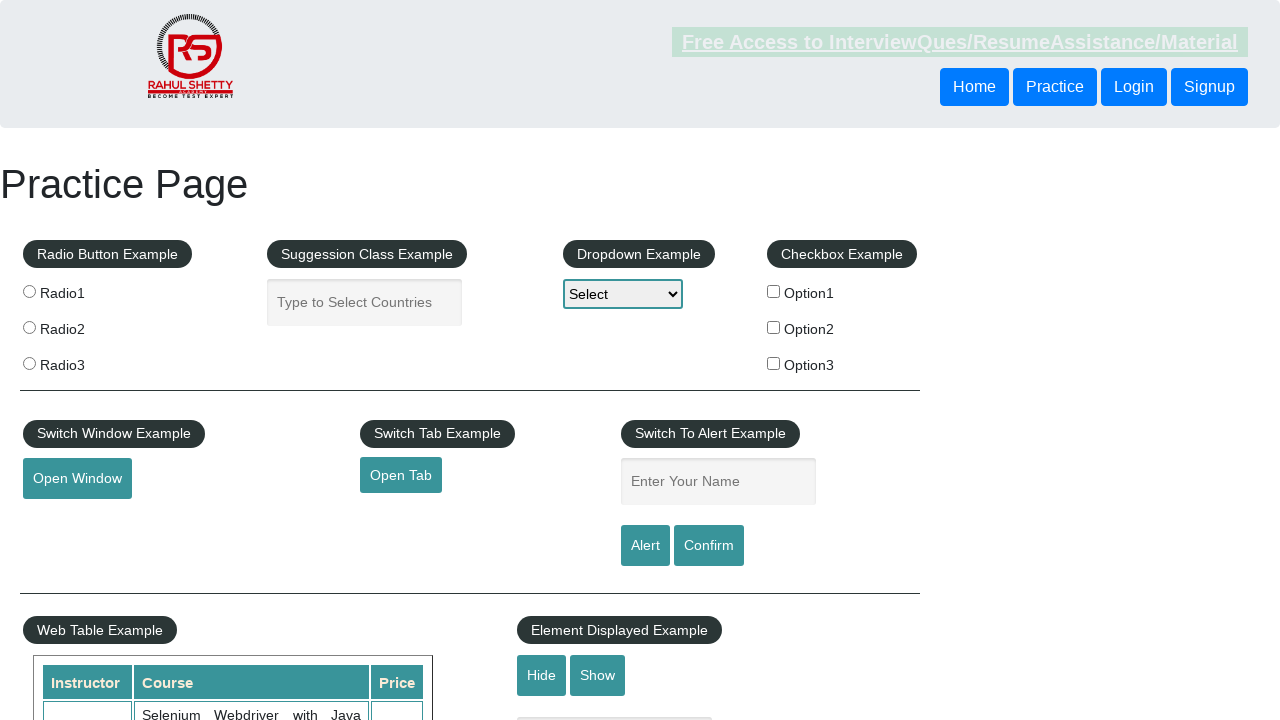

Selected Option3 from dropdown by index on #dropdown-class-example
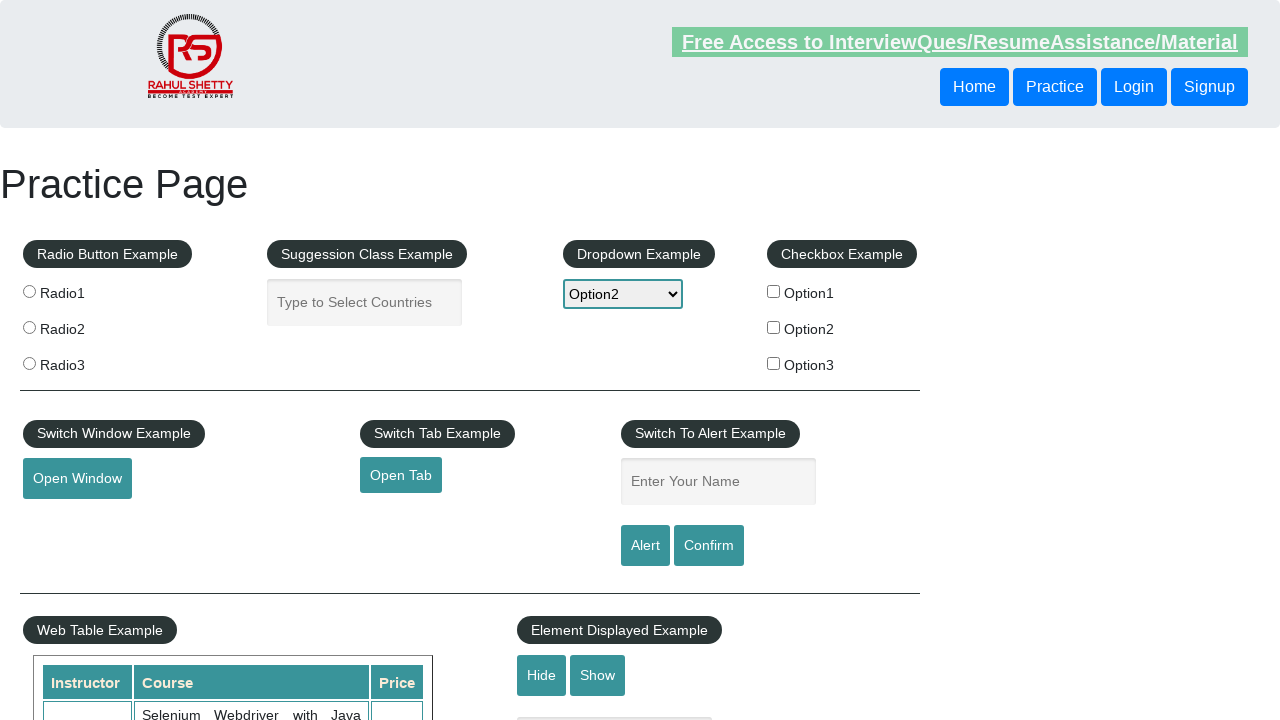

Typed 'ind' in autocomplete field on #autocomplete
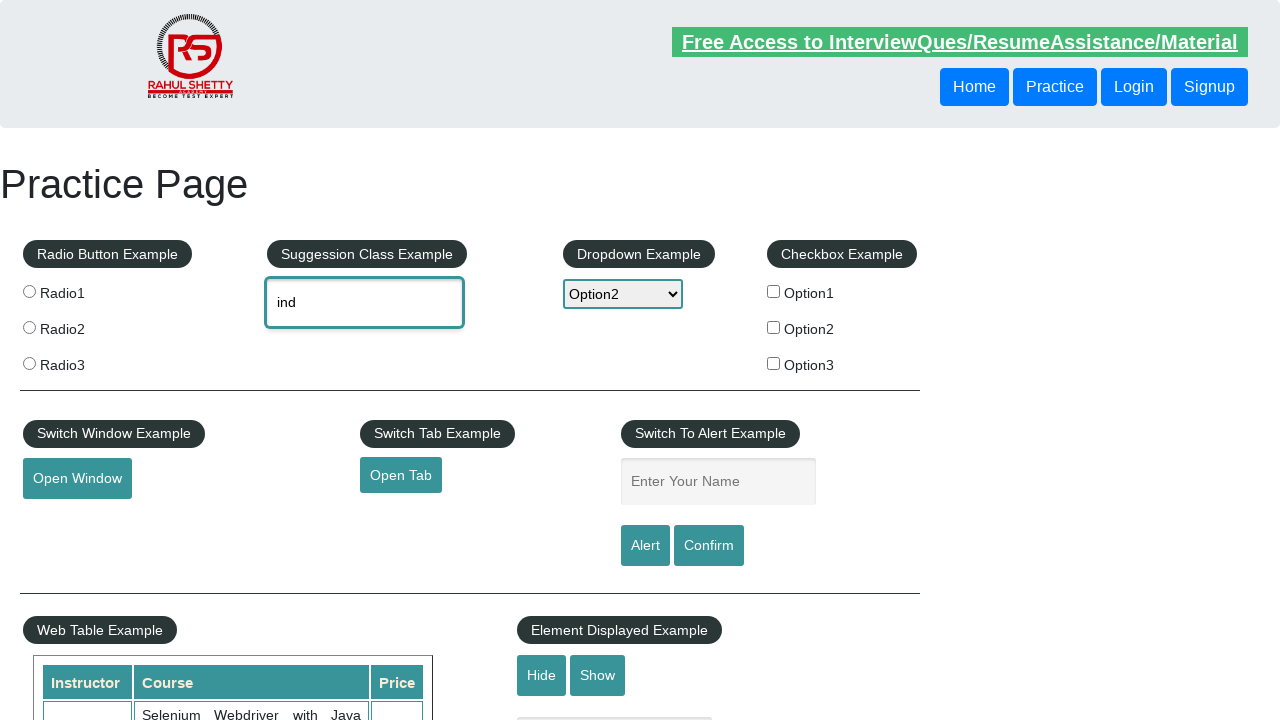

Country suggestions appeared
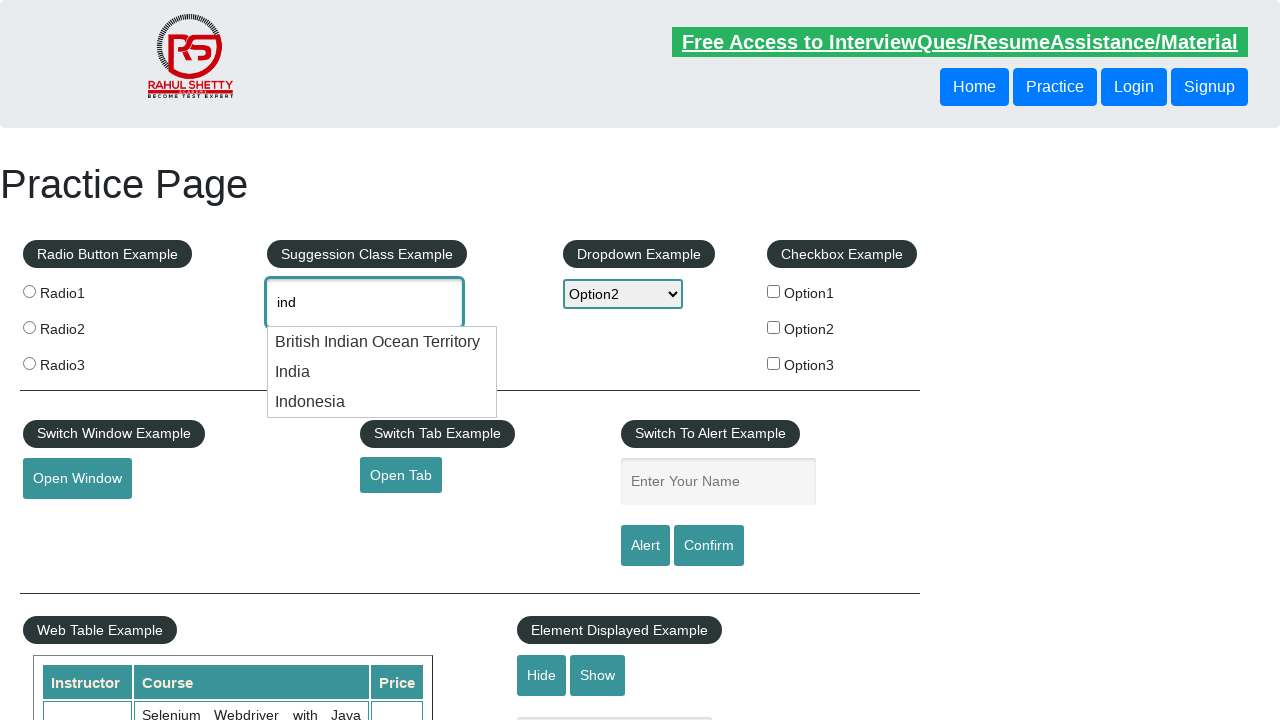

Selected 'India' from autocomplete suggestions at (382, 372) on li.ui-menu-item >> nth=1
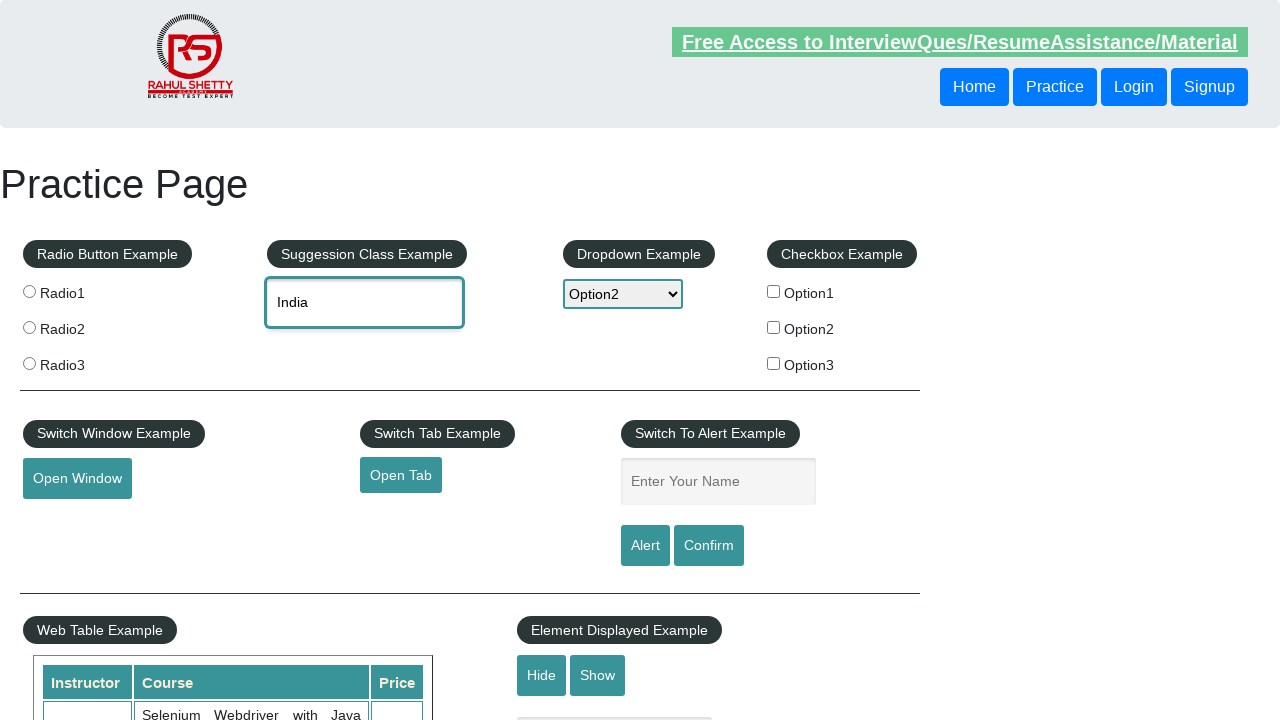

Verified autocomplete field contains 'India'
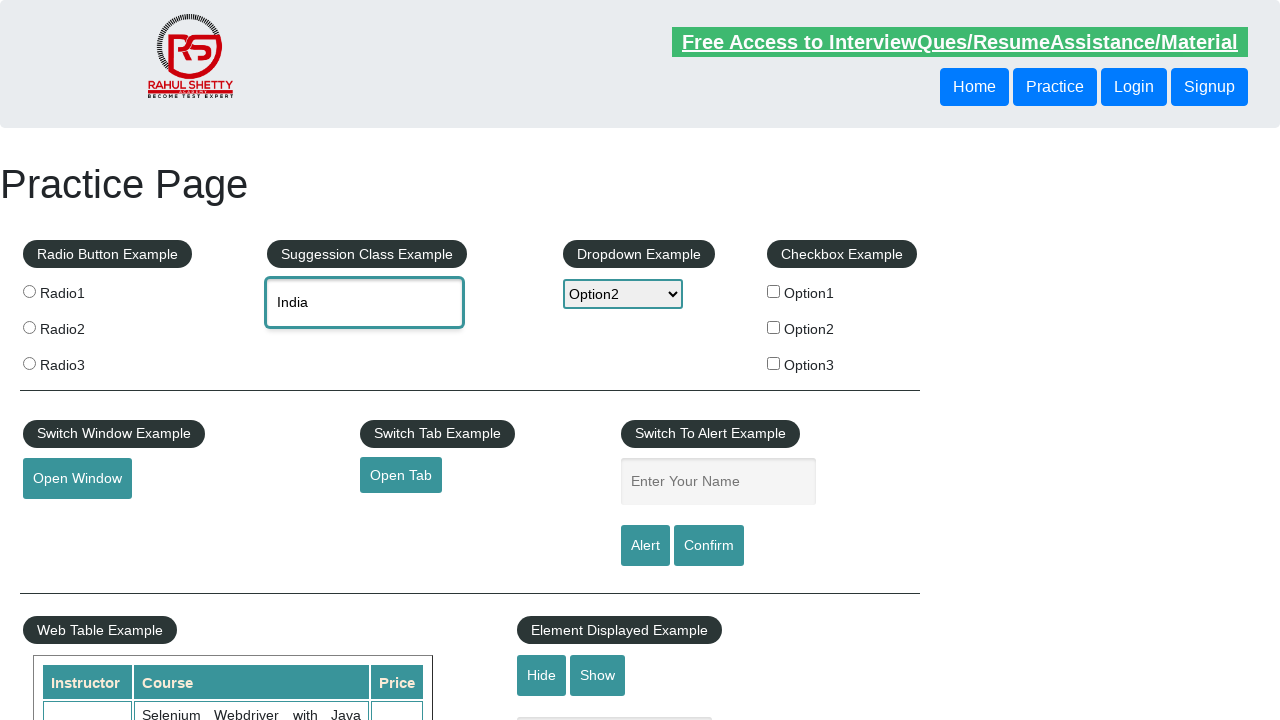

Clicked checkbox option 2 at (774, 327) on #checkBoxOption2
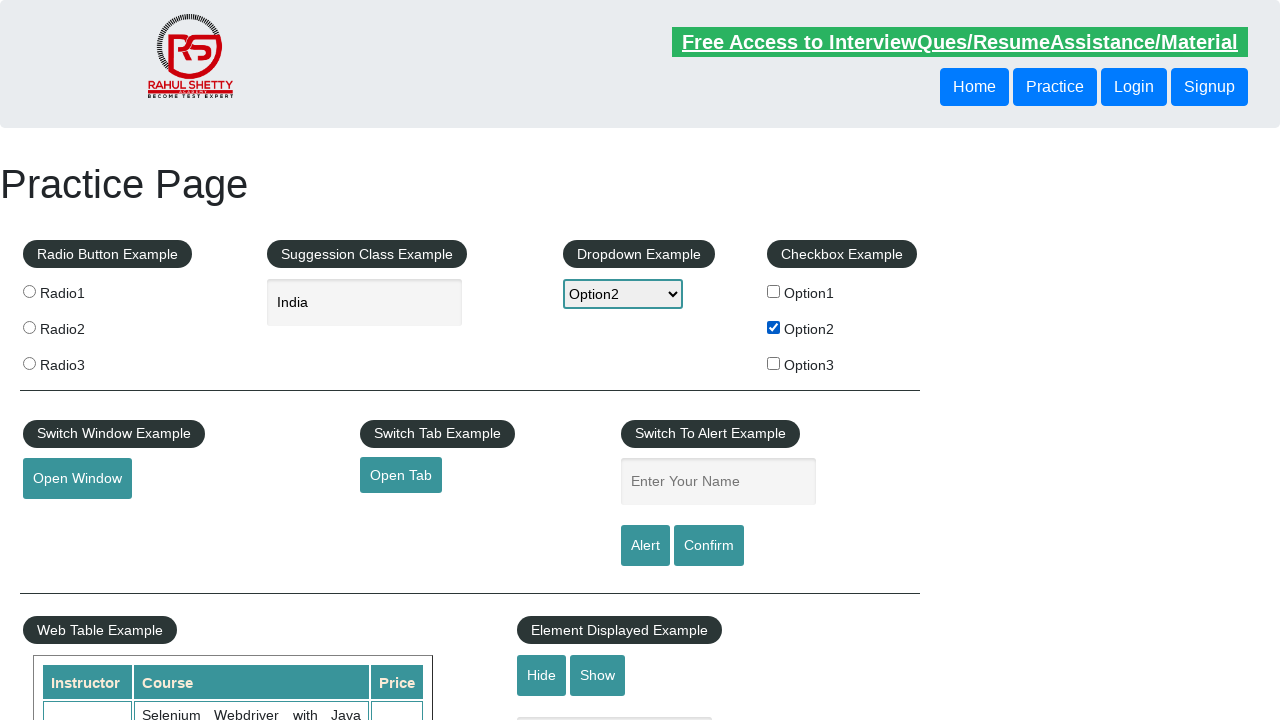

Verified checkbox option 2 is selected
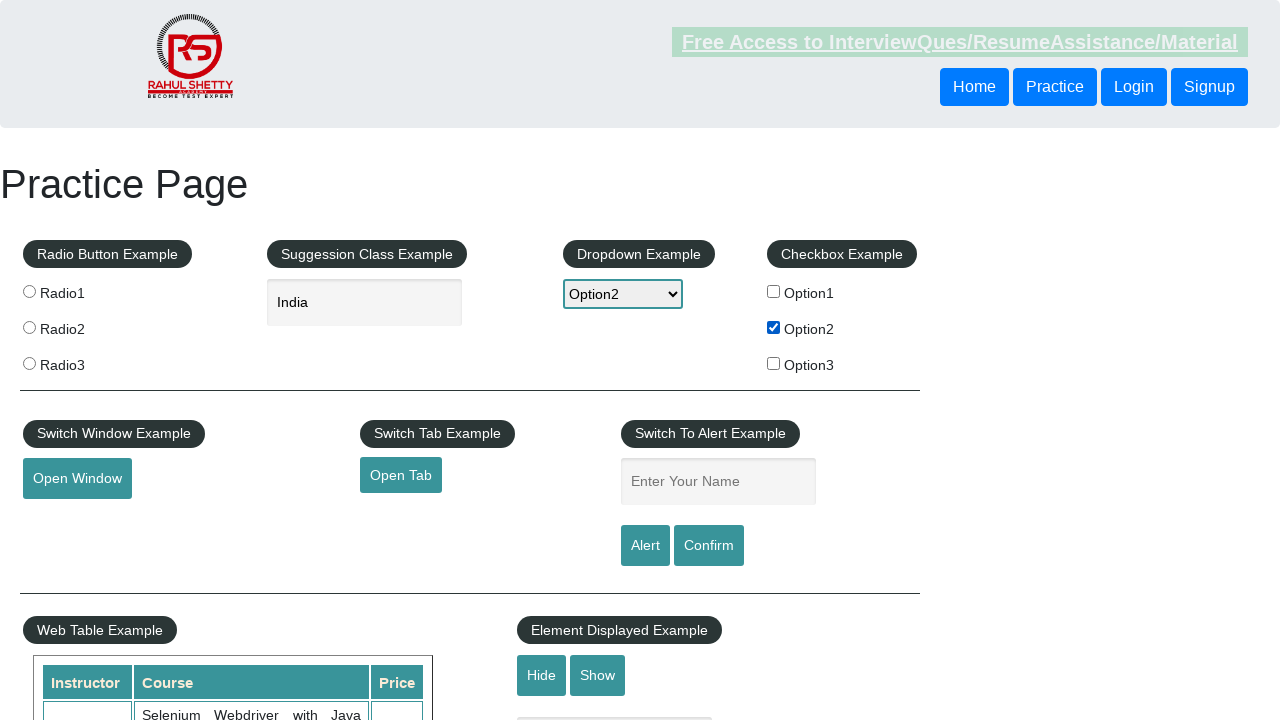

Clicked checkbox option 1 at (774, 291) on xpath=//label//*[@type='checkbox'] >> nth=0
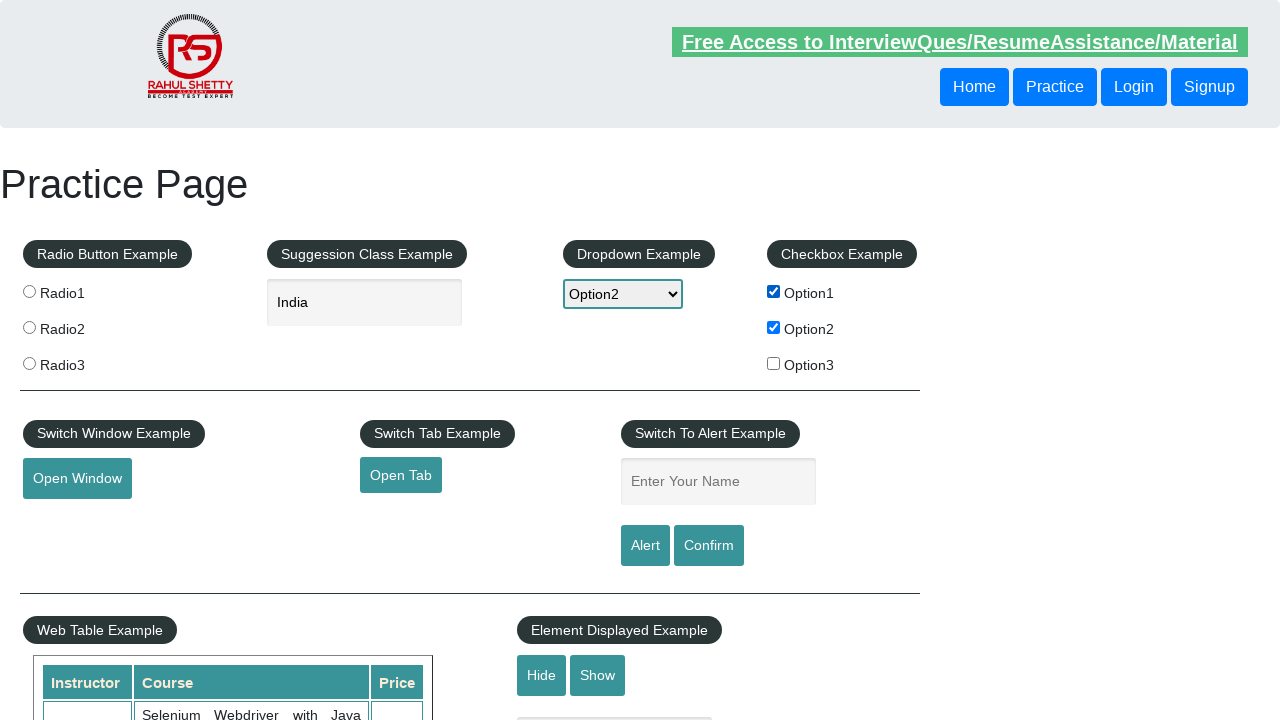

Verified checkbox option 1 is selected
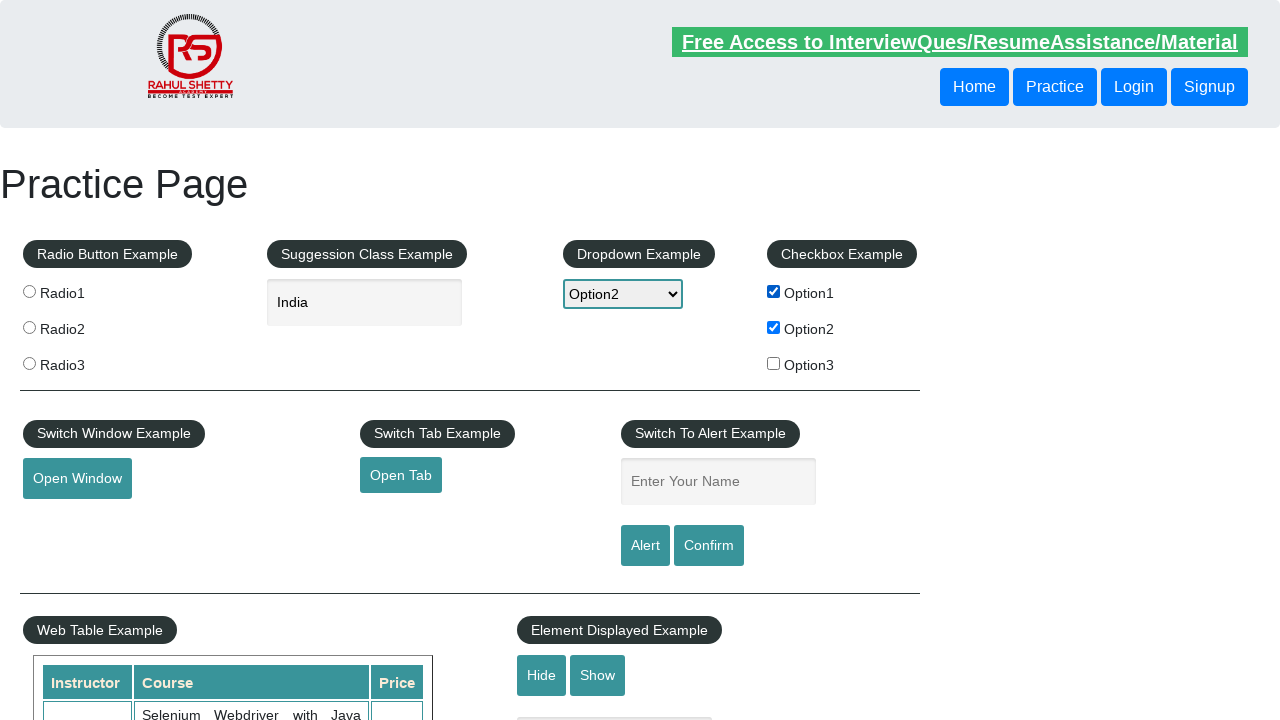

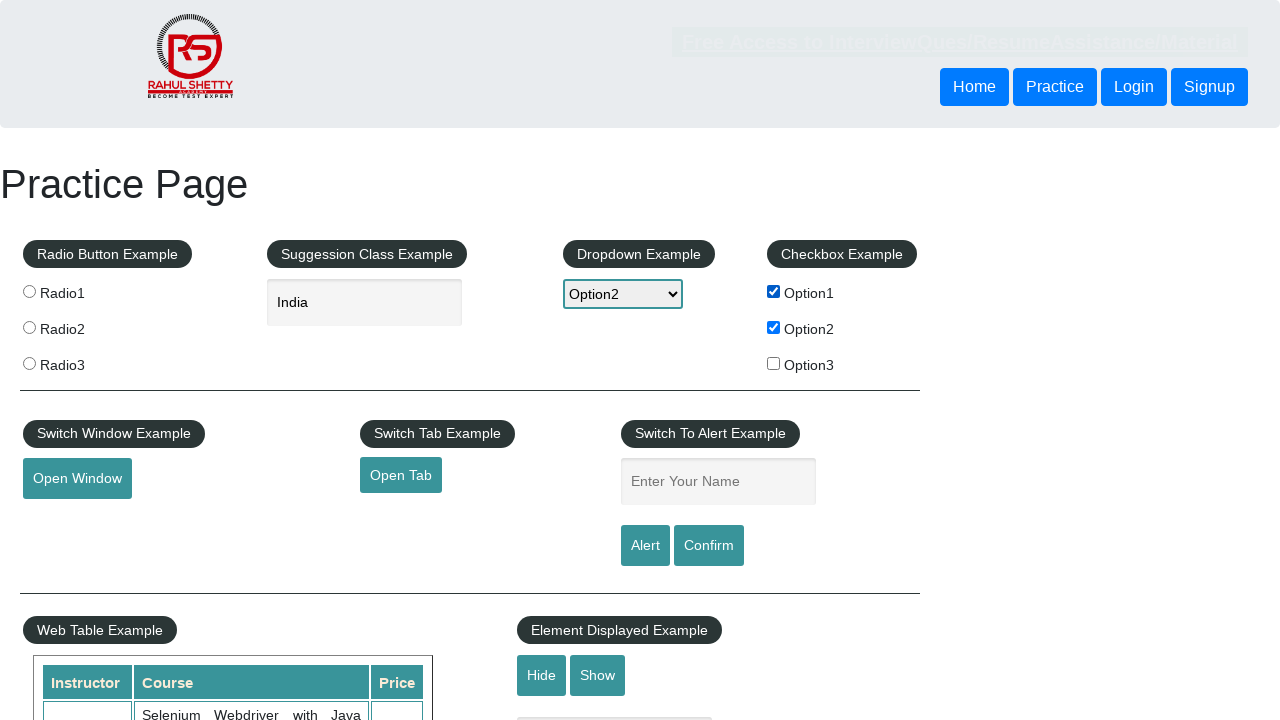